Navigates to the Rahul Shetty Academy automation practice page and verifies that footer links are present and displayed

Starting URL: https://rahulshettyacademy.com/AutomationPractice/

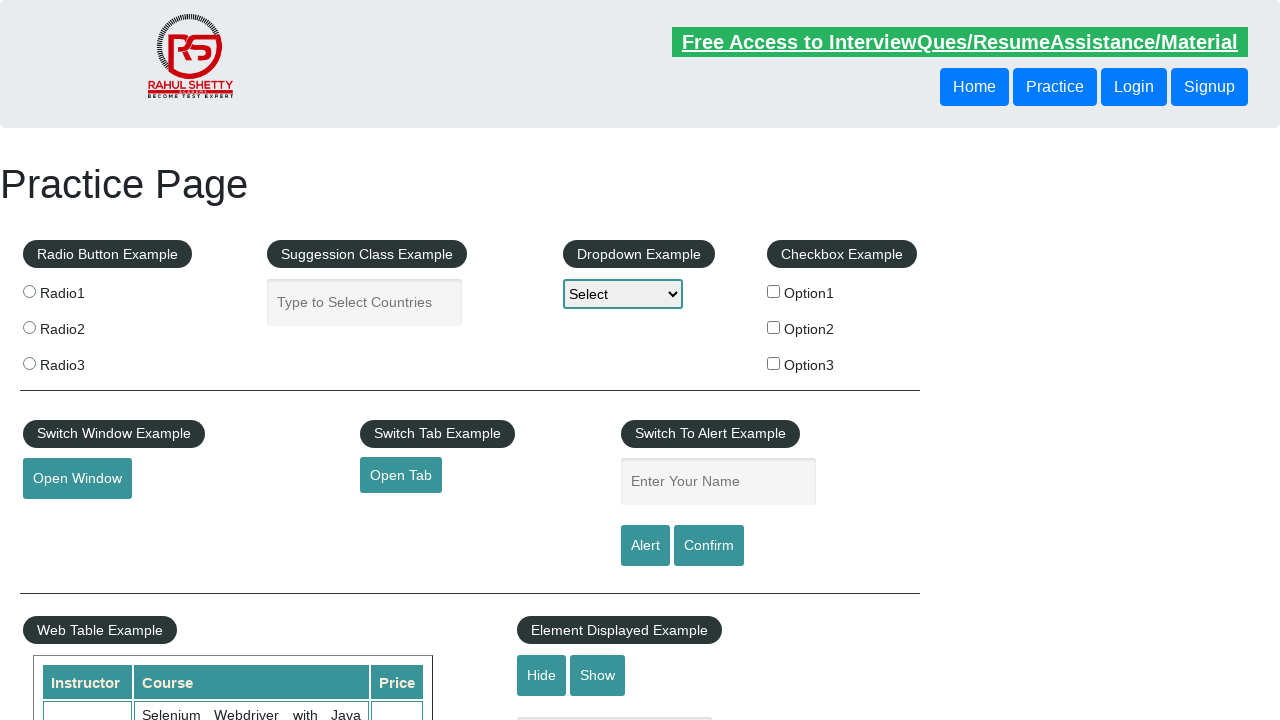

Waited for footer links selector to be available
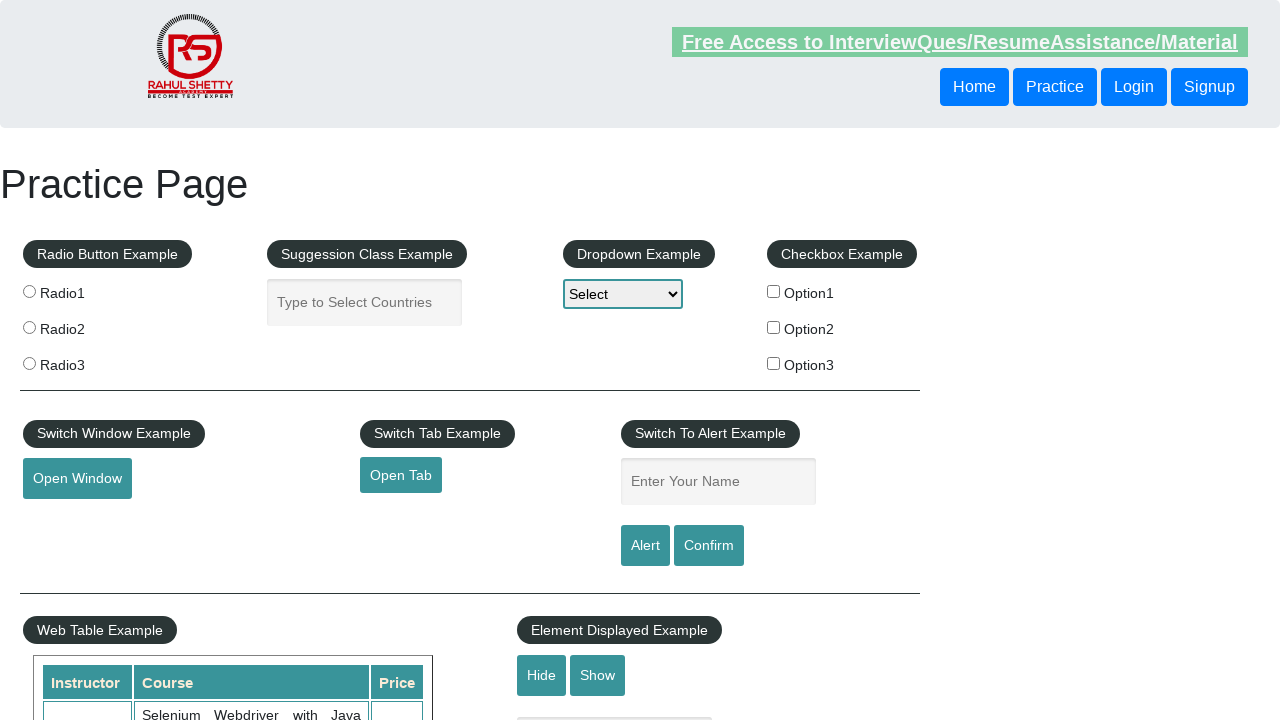

Located footer link elements
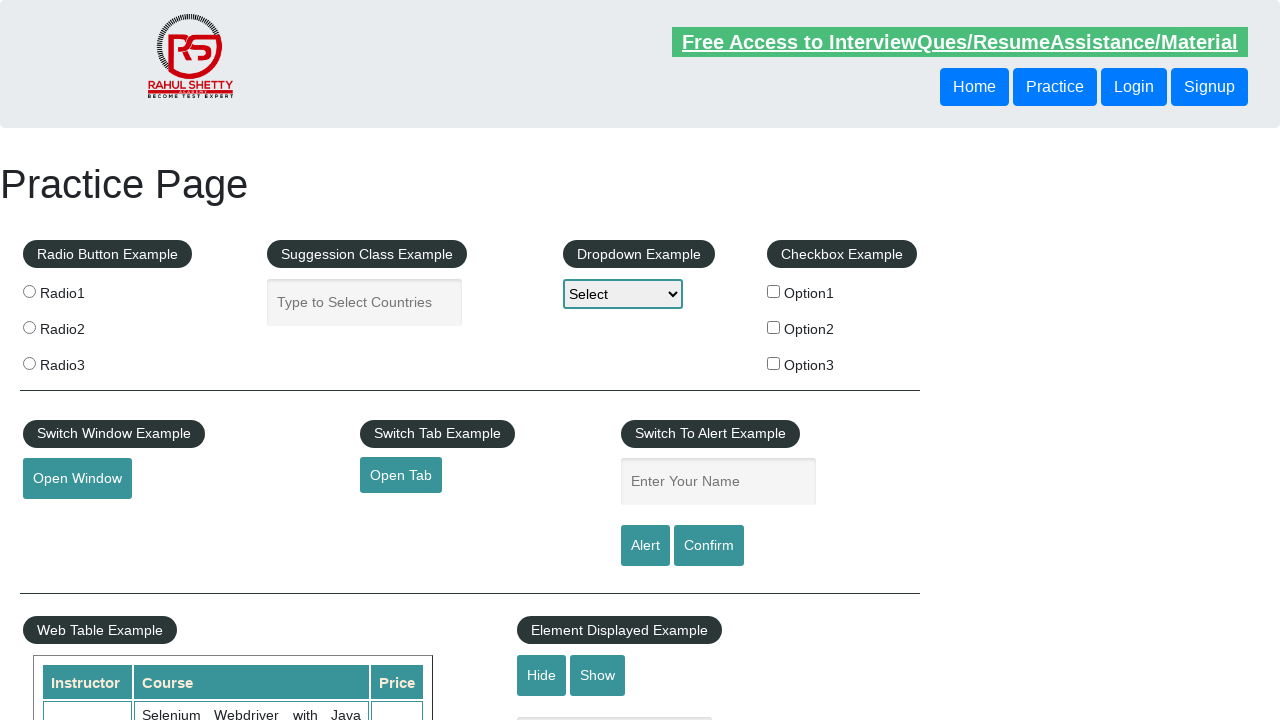

Verified that footer links are present and displayed
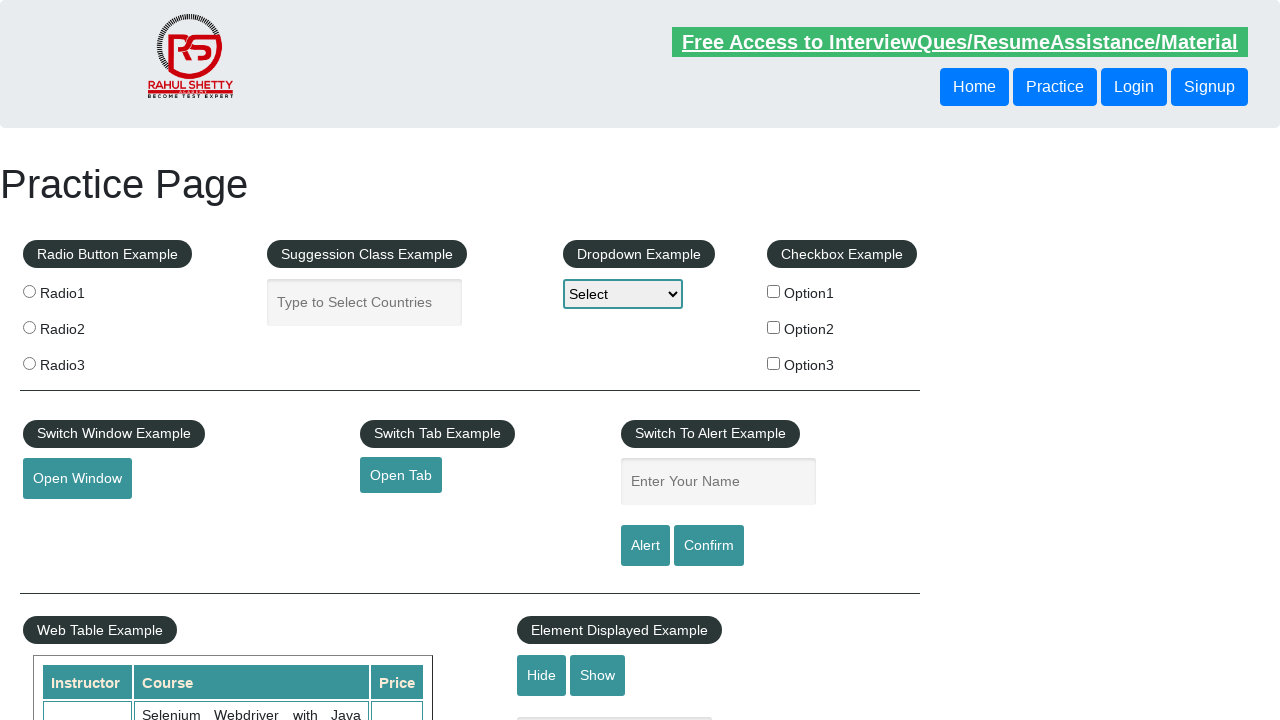

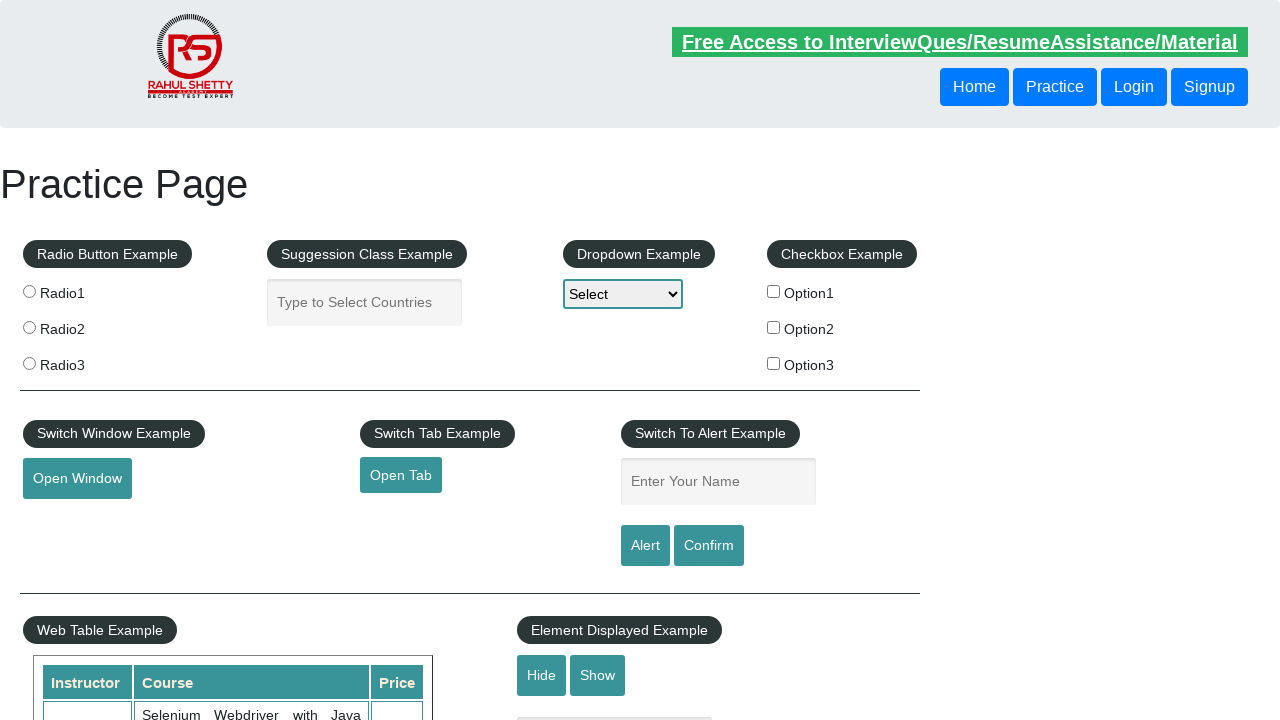